Tests form input functionality on a QA practice site by navigating through text input and email field sections, filling a text field and submitting it

Starting URL: https://www.qa-practice.com/

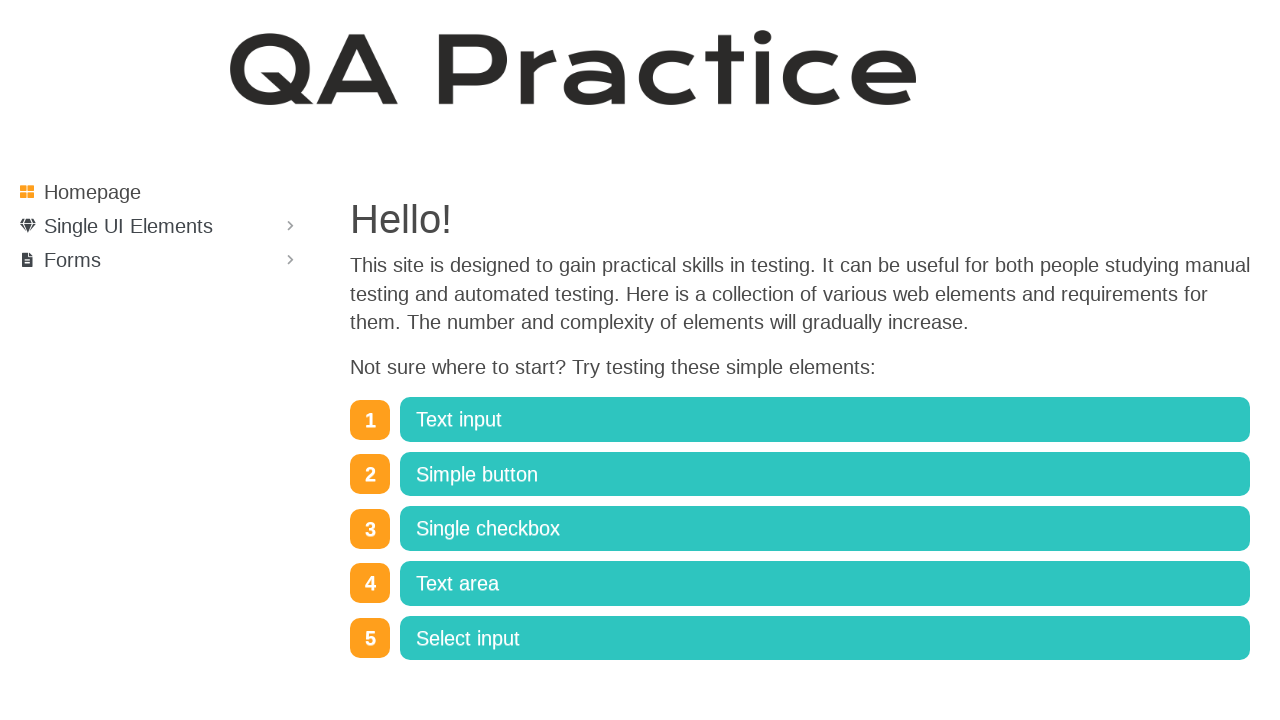

Clicked on the Text input link at (825, 420) on text=Text input
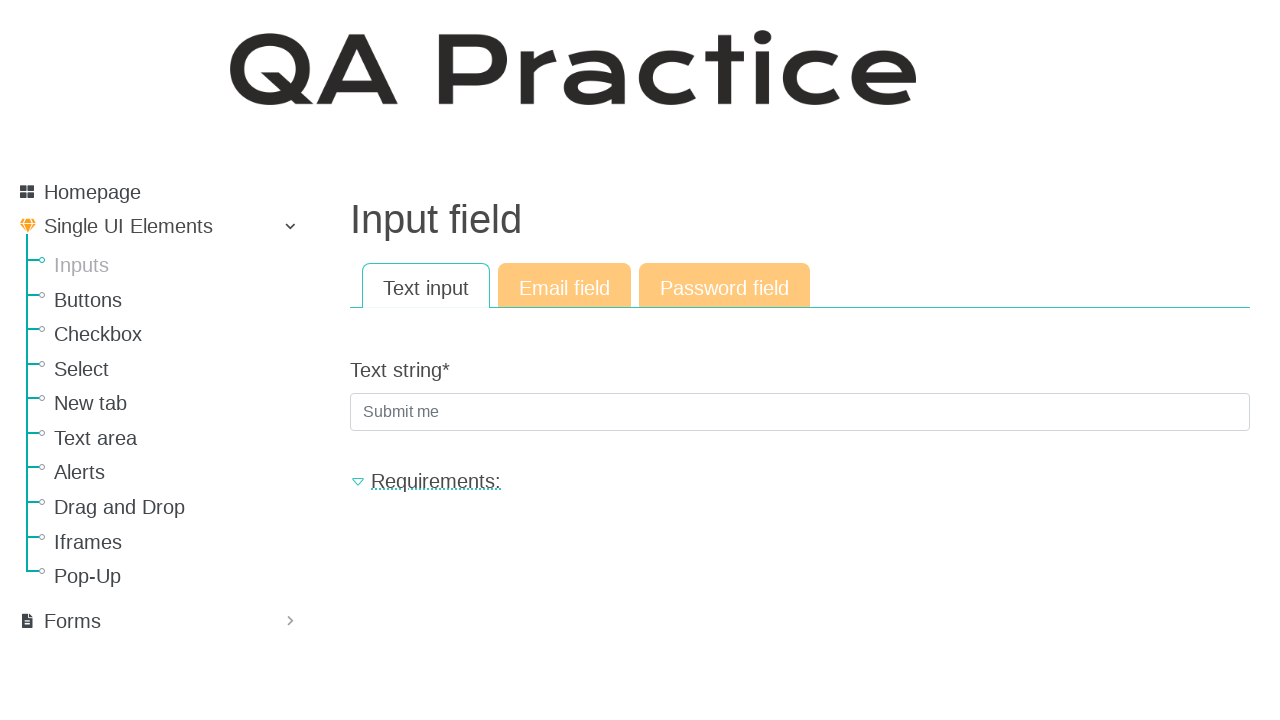

Clicked expand button to show more options at (358, 482) on .bi-caret-down
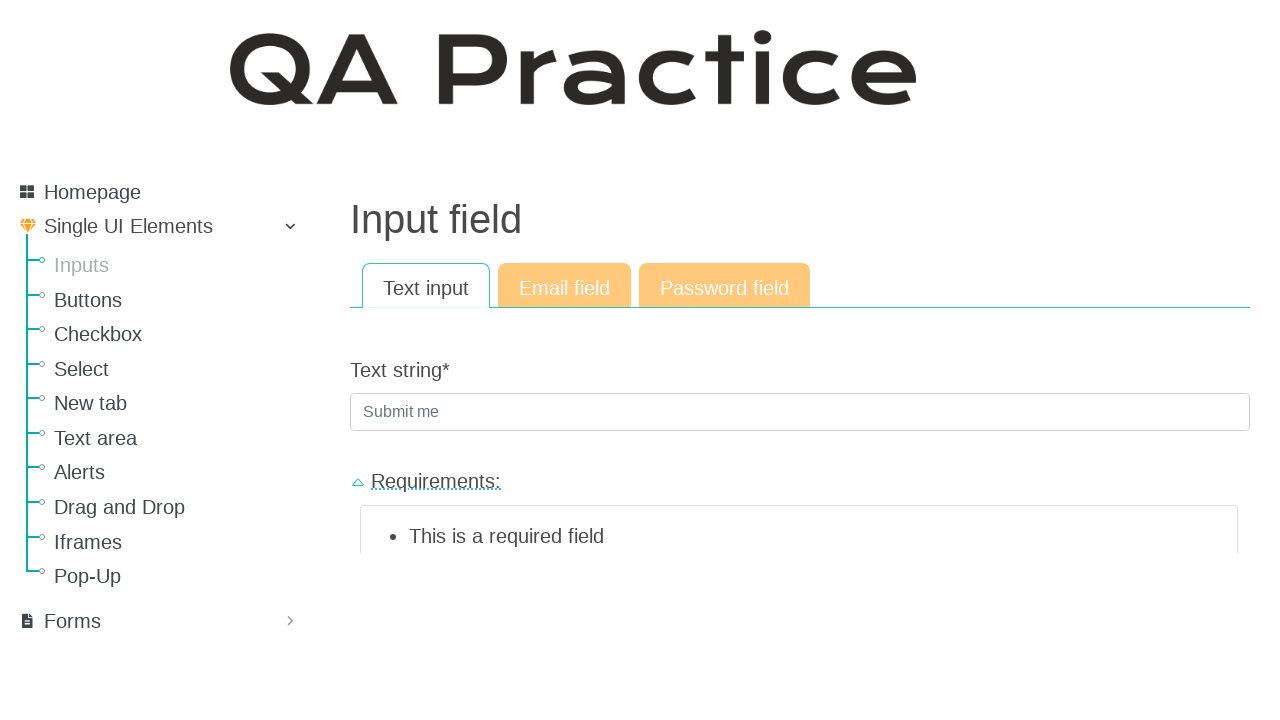

Filled text field with 'Code or Die' on #id_text_string
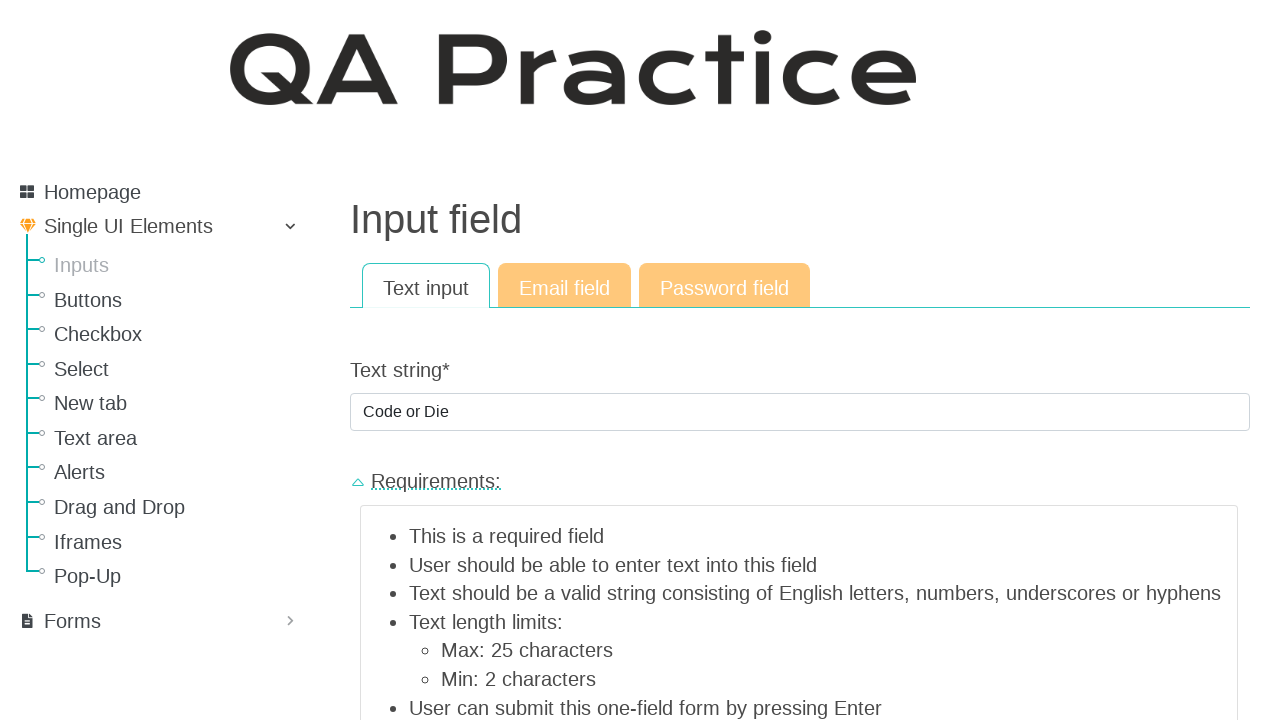

Submitted the form by pressing Enter on #id_text_string
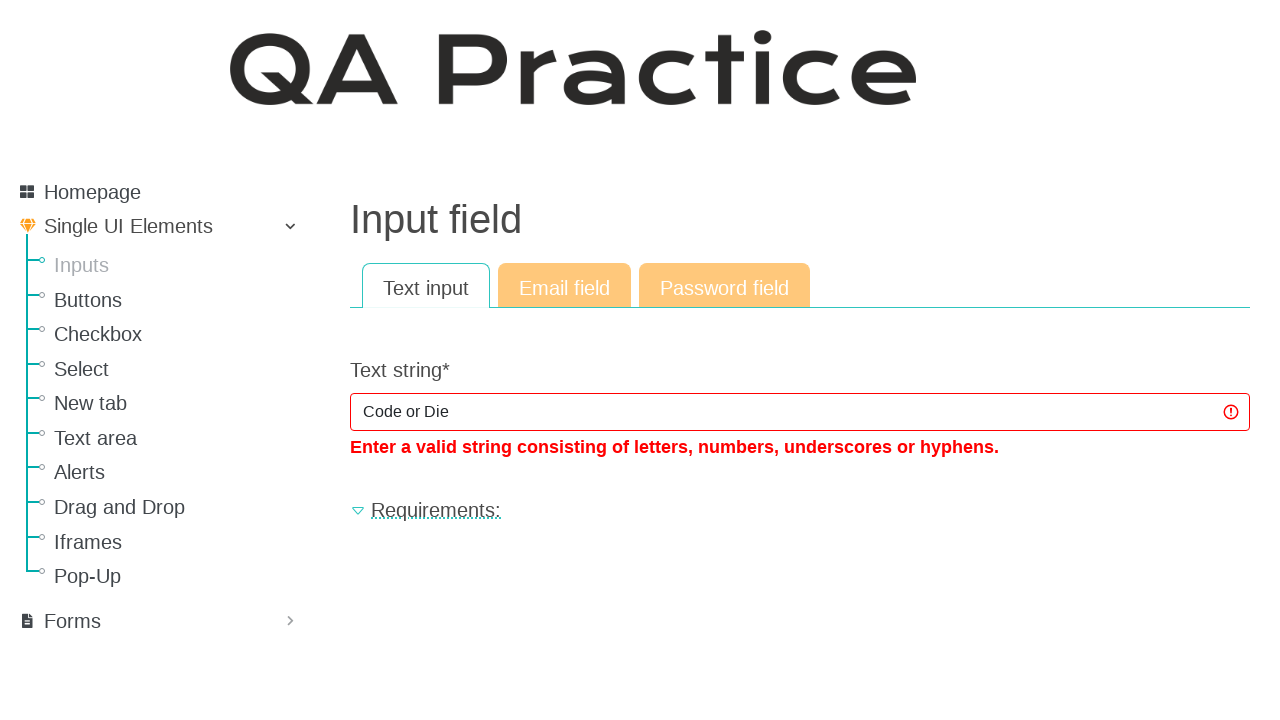

Navigated to email field section at (564, 286) on a[href="/elements/input/email"]
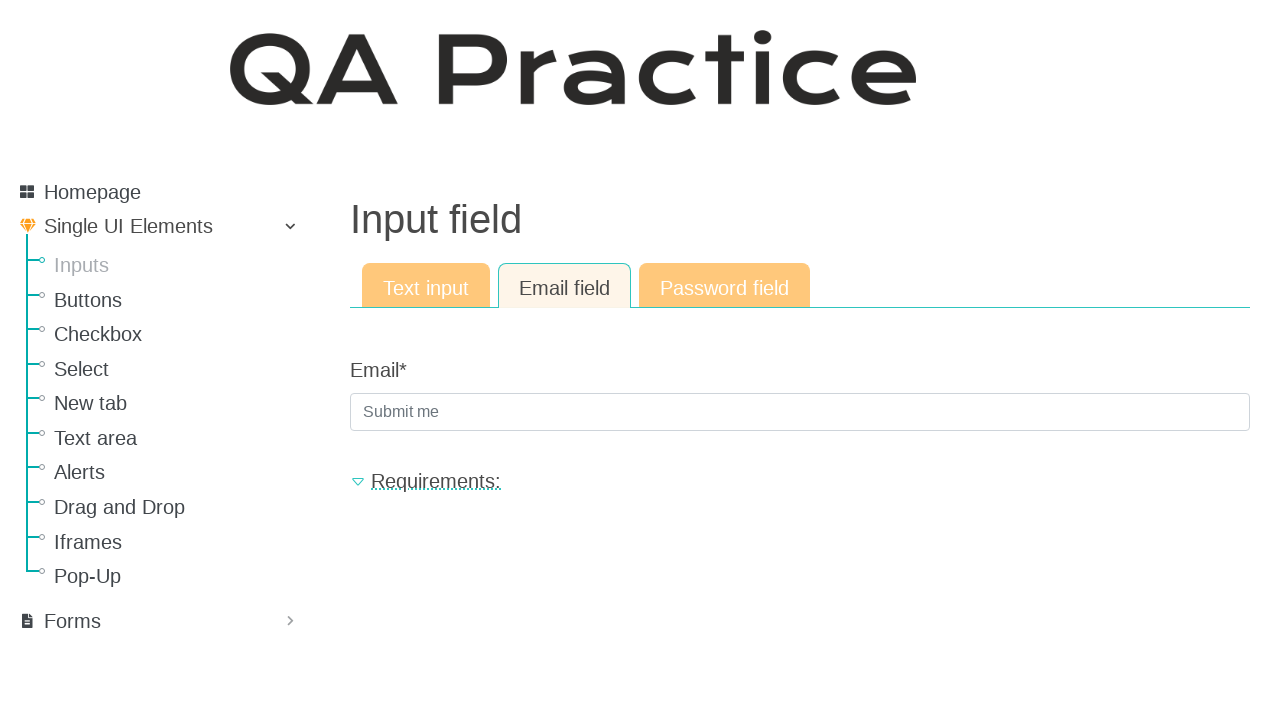

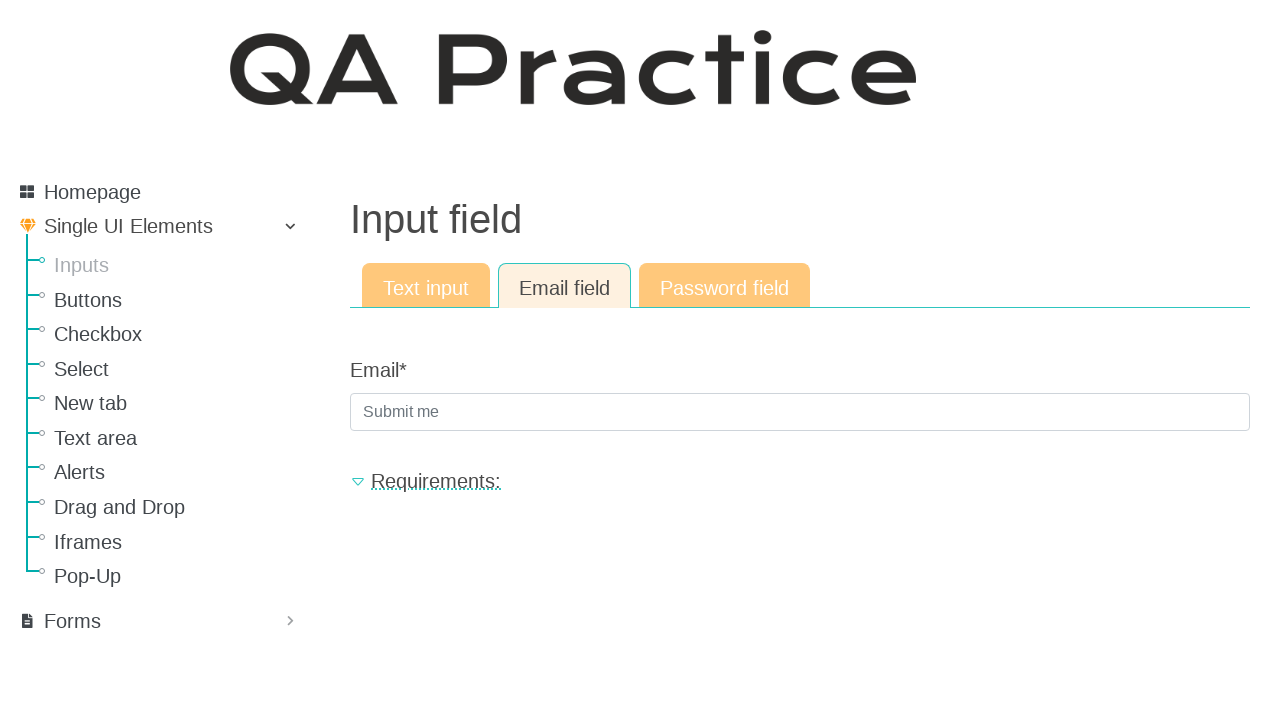